Tests checking and unchecking the mark all as complete checkbox

Starting URL: https://demo.playwright.dev/todomvc

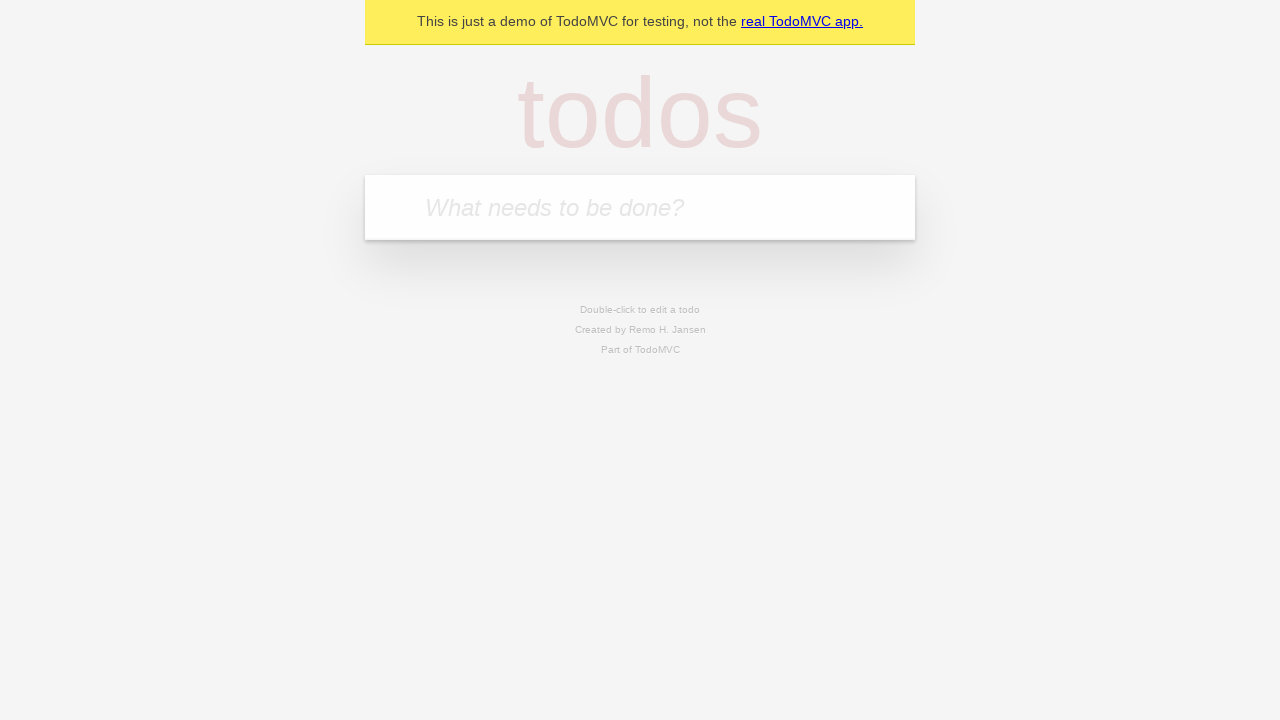

Filled todo input with 'buy some cheese' on internal:attr=[placeholder="What needs to be done?"i]
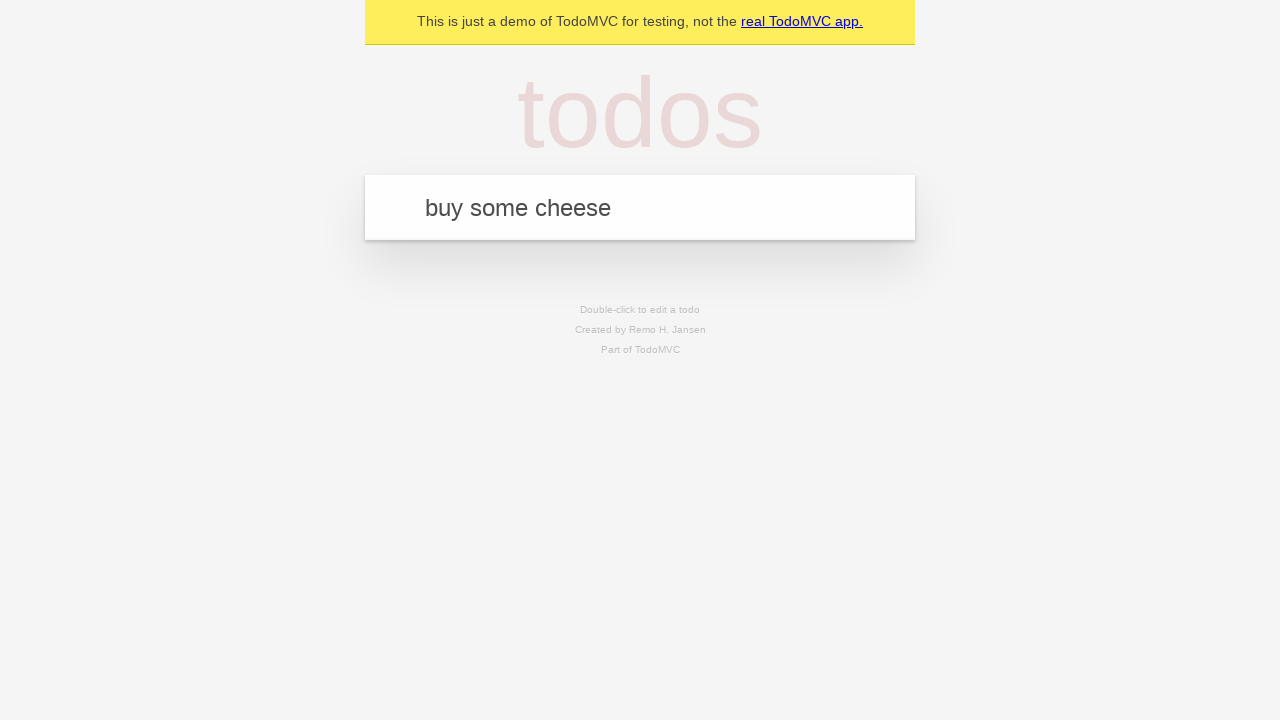

Pressed Enter to create todo 'buy some cheese' on internal:attr=[placeholder="What needs to be done?"i]
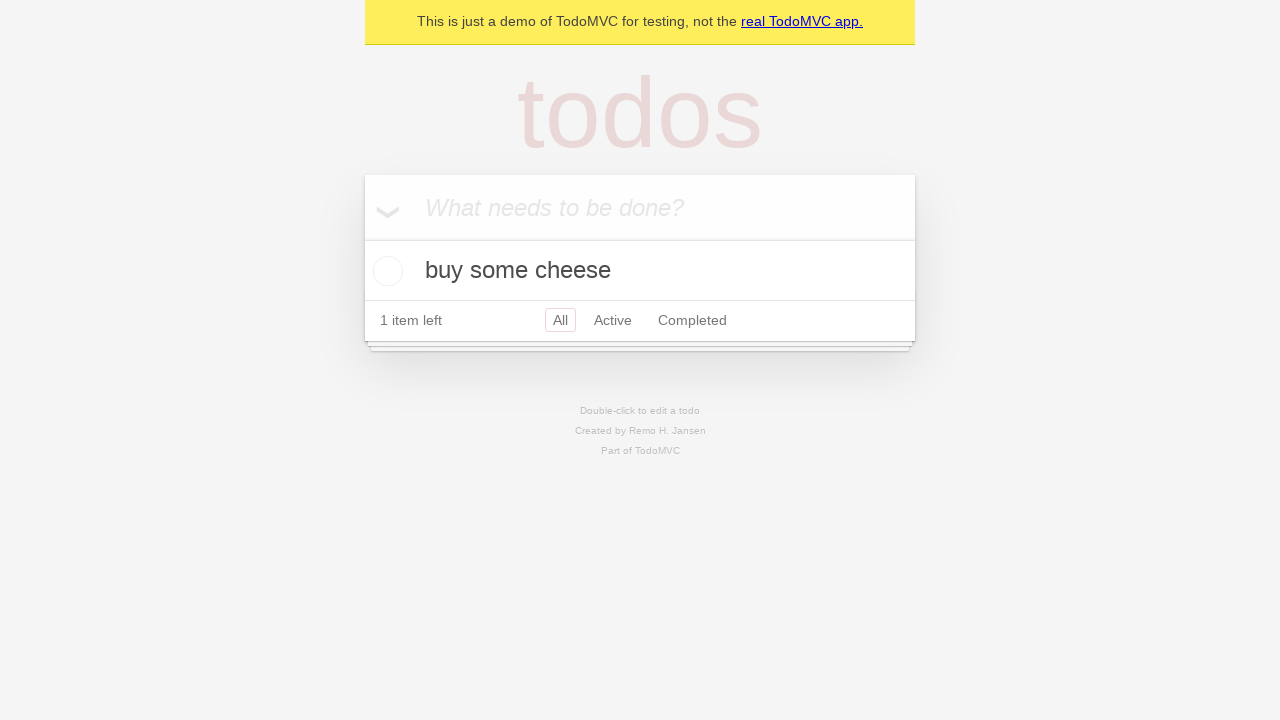

Filled todo input with 'feed the cat' on internal:attr=[placeholder="What needs to be done?"i]
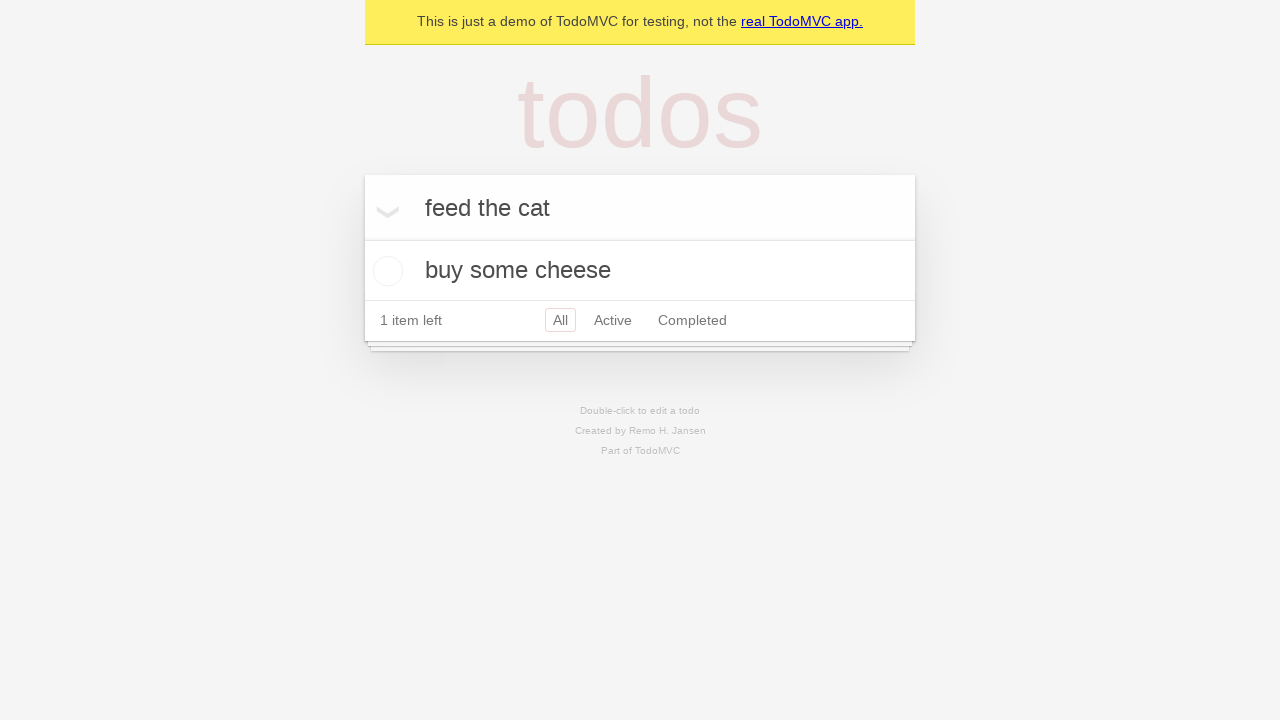

Pressed Enter to create todo 'feed the cat' on internal:attr=[placeholder="What needs to be done?"i]
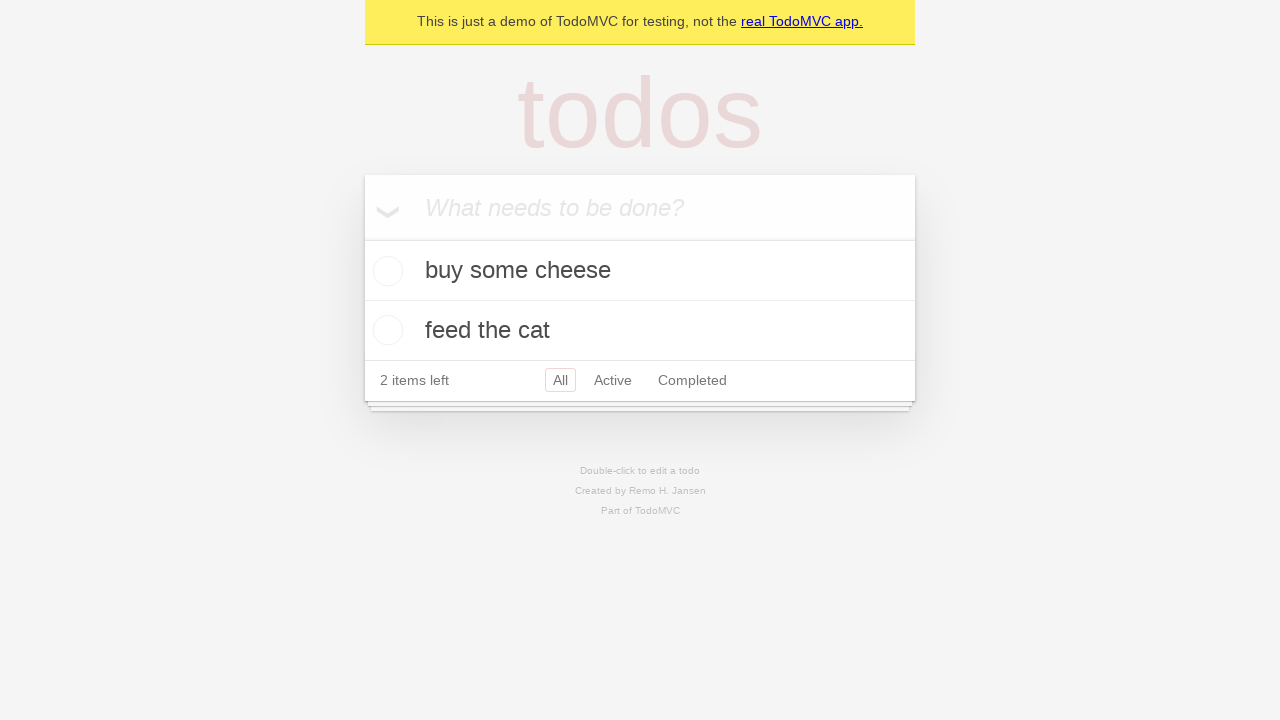

Filled todo input with 'book a doctors appointment' on internal:attr=[placeholder="What needs to be done?"i]
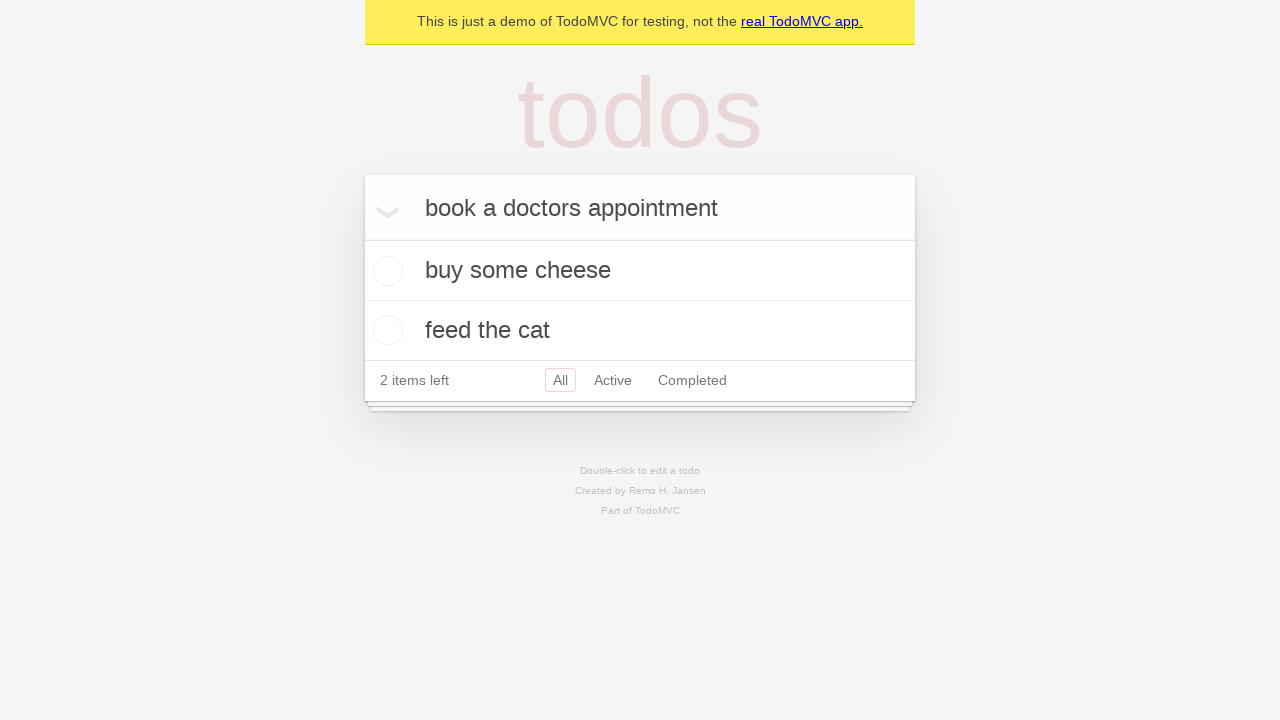

Pressed Enter to create todo 'book a doctors appointment' on internal:attr=[placeholder="What needs to be done?"i]
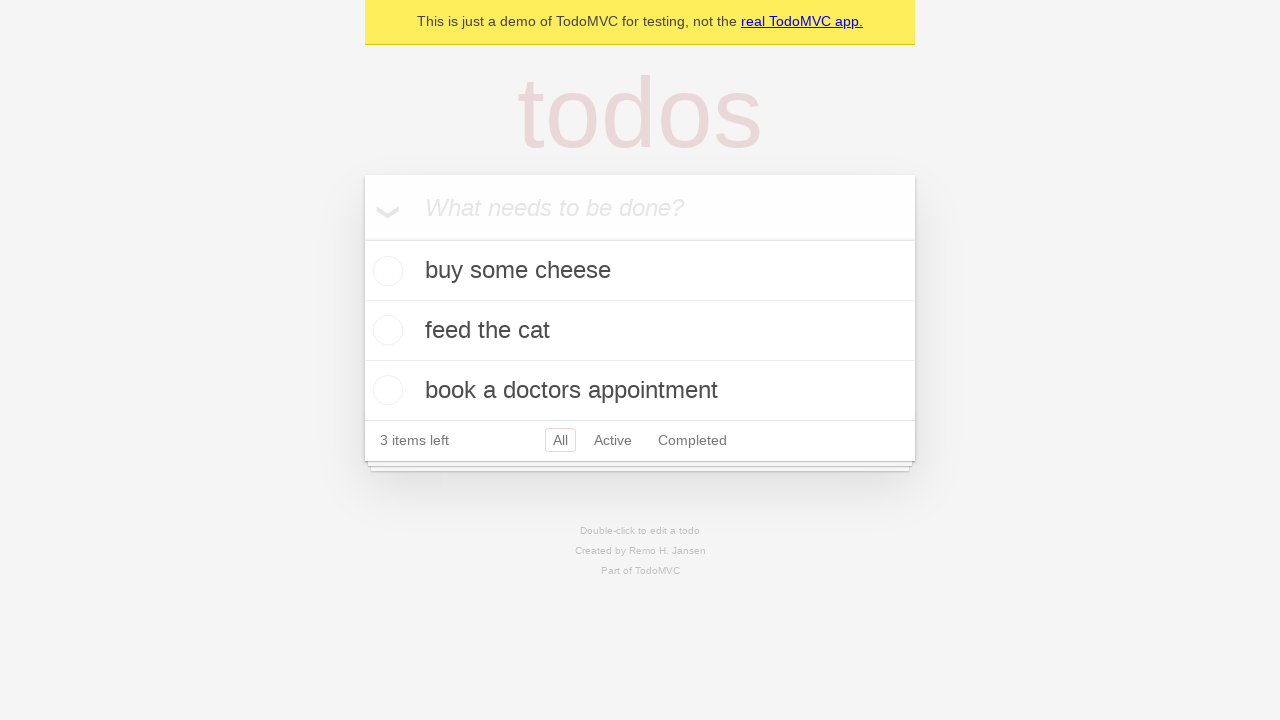

Waited for all 3 todo items to be created and displayed
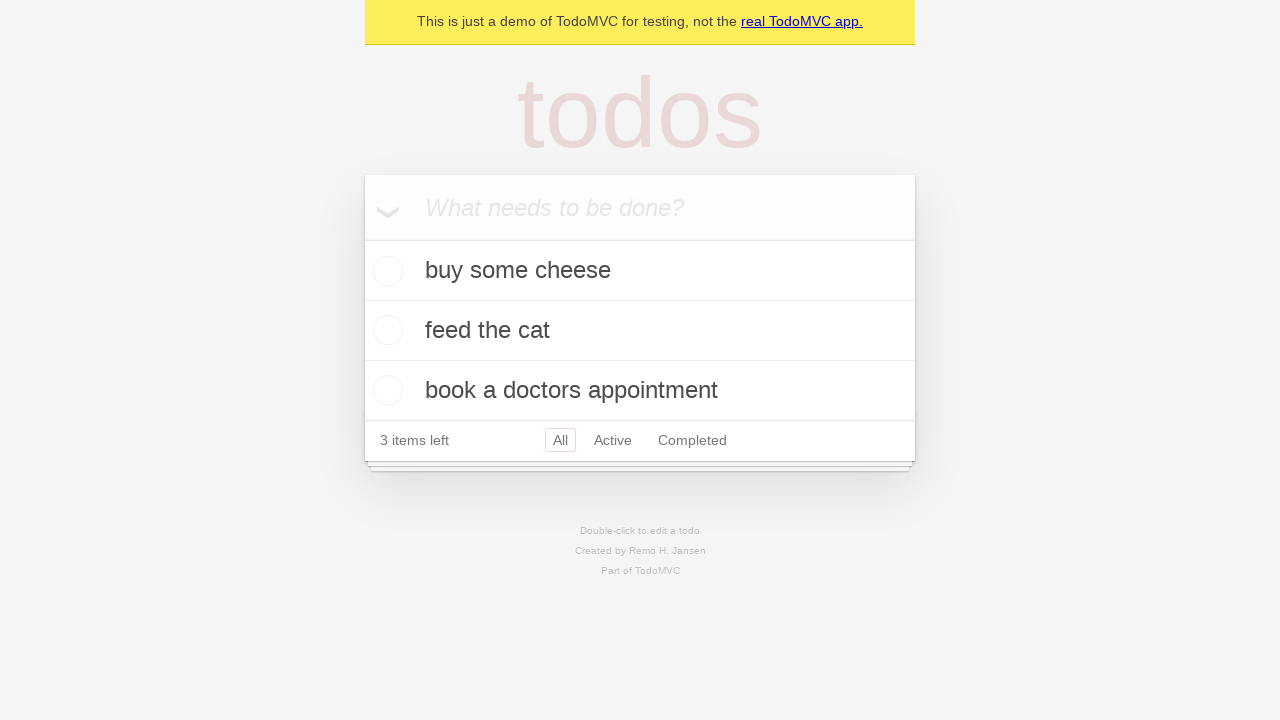

Checked 'Mark all as complete' checkbox to mark all todos as complete at (362, 238) on internal:label="Mark all as complete"i
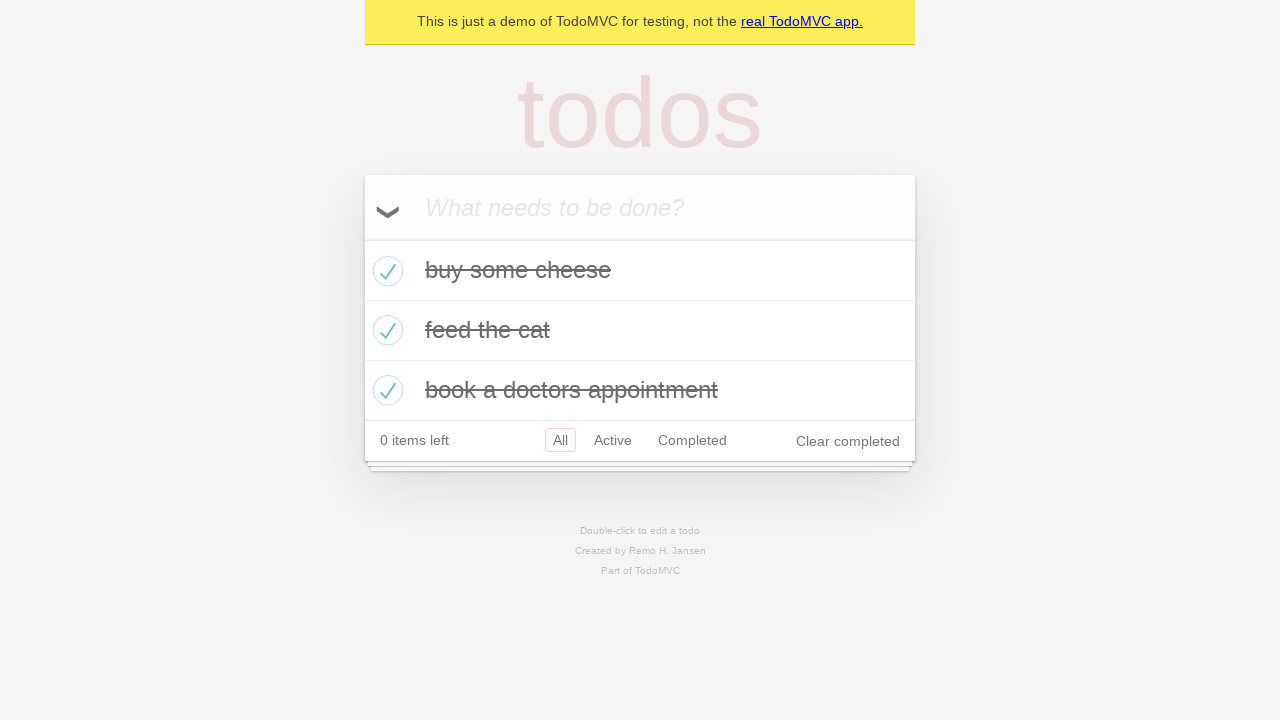

Unchecked 'Mark all as complete' checkbox to clear all completed items at (362, 238) on internal:label="Mark all as complete"i
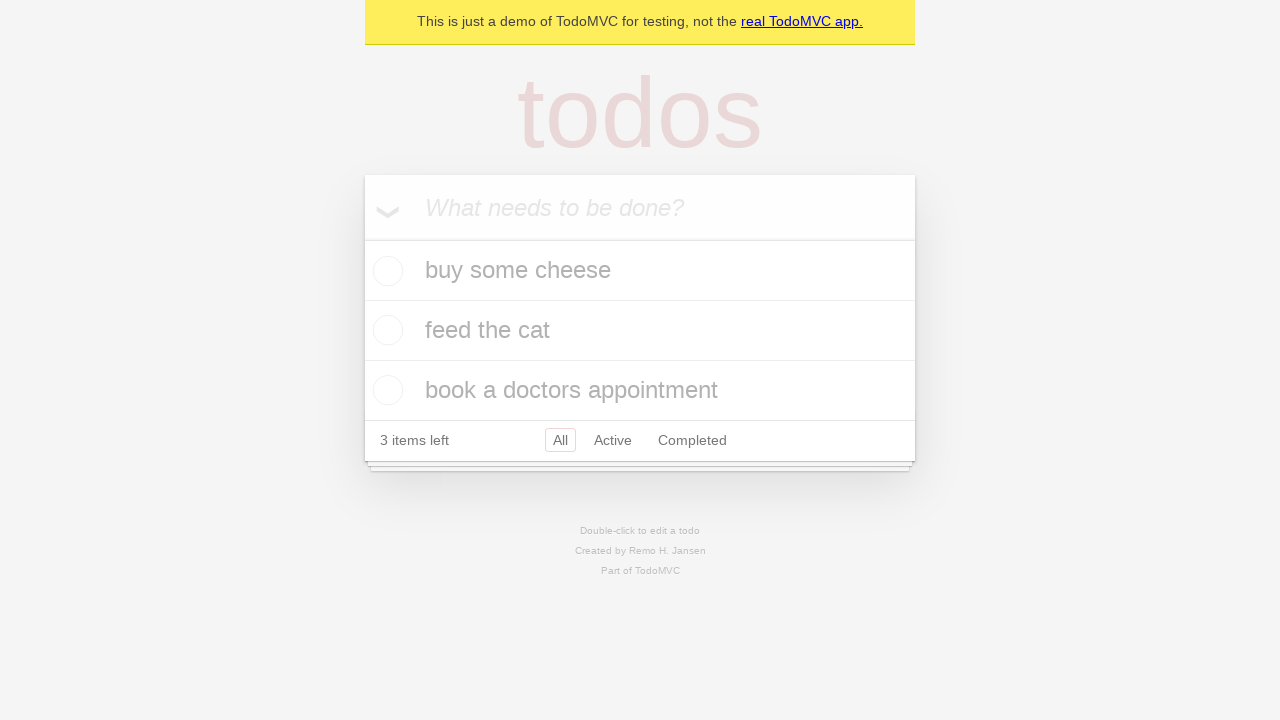

Waited for UI to update after unchecking toggle all
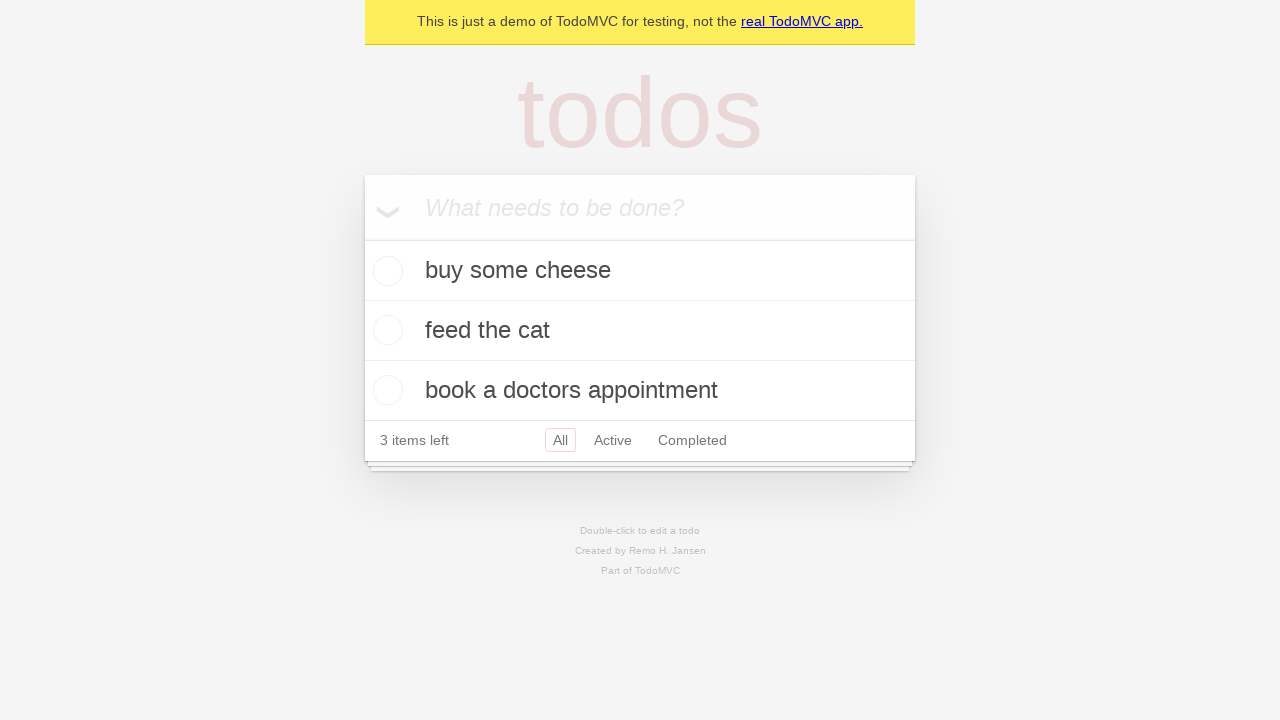

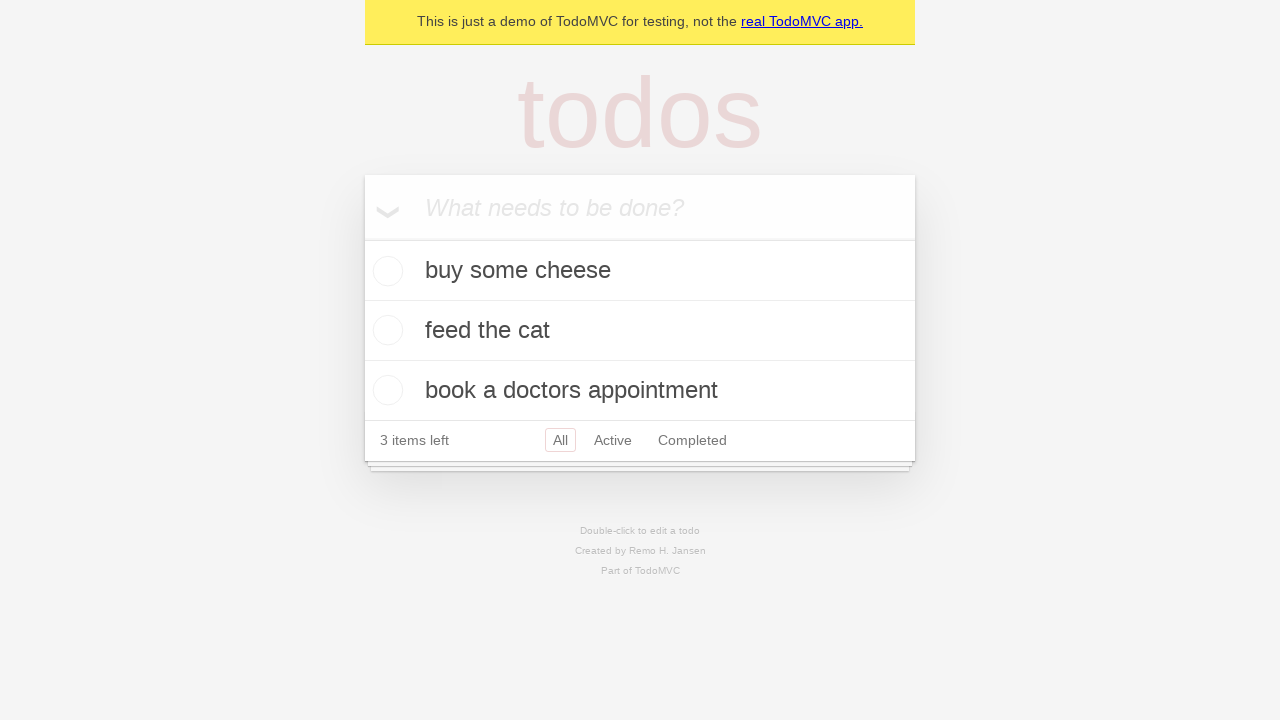